Tests the rental property search filtering functionality on Home's real estate website by selecting a maximum price filter and checking a floor plan checkbox, then verifies property listings are displayed.

Starting URL: https://www.homes.co.jp/chintai/tokyo/list/?cond%5Broseneki%5D%5B43704833%5D=43704833&cond%5Bmonthmoneyroomh%5D=0&cond%5Bhousearea%5D=0&cond%5Bhouseageh%5D=0&cond%5Bwalkminutesh%5D=0&bukken_attr%5Bcategory%5D=chintai&bukken_attr%5Bpref%5D=13

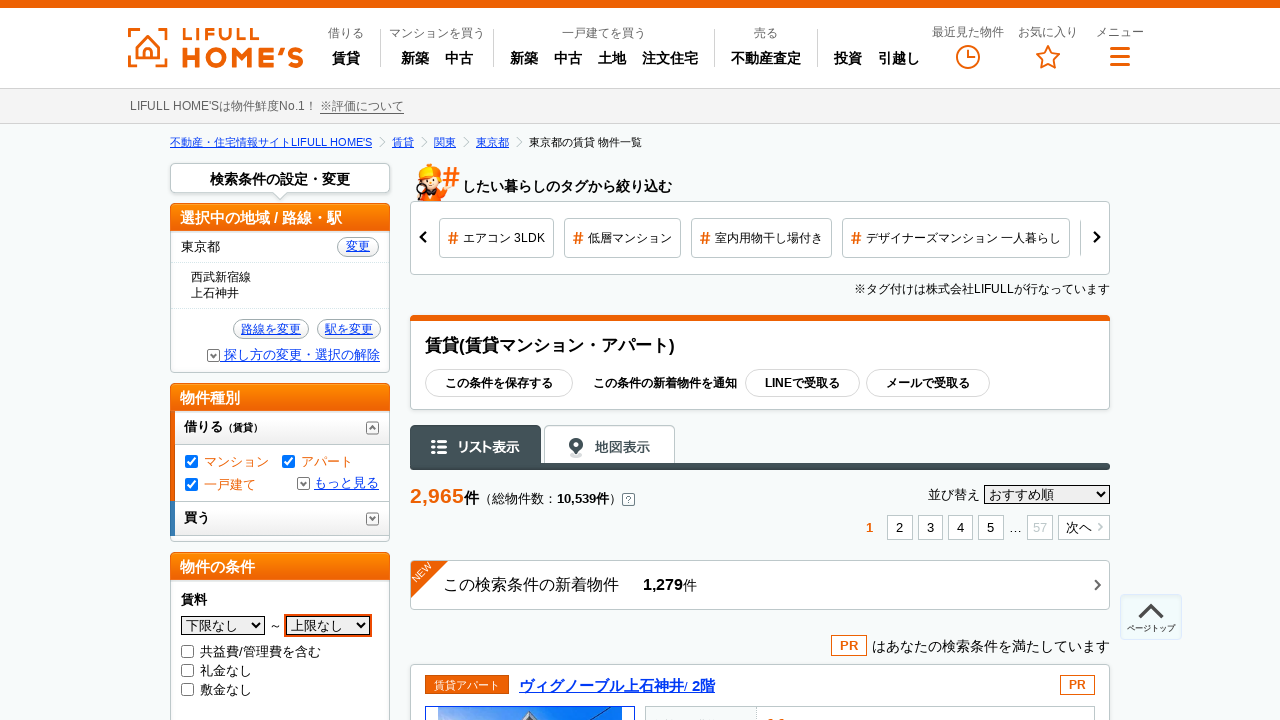

Waited for maximum price filter dropdown to load
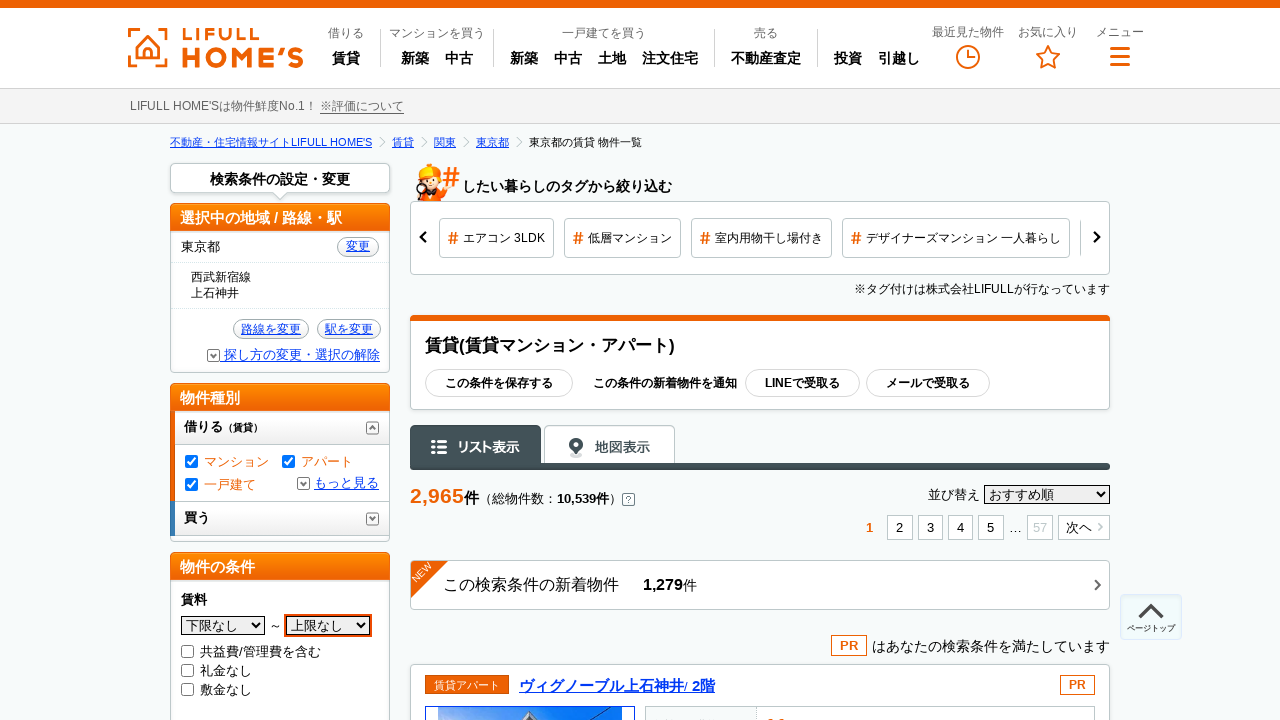

Selected maximum price filter: 6.0万円 on #cond_monthmoneyroomh
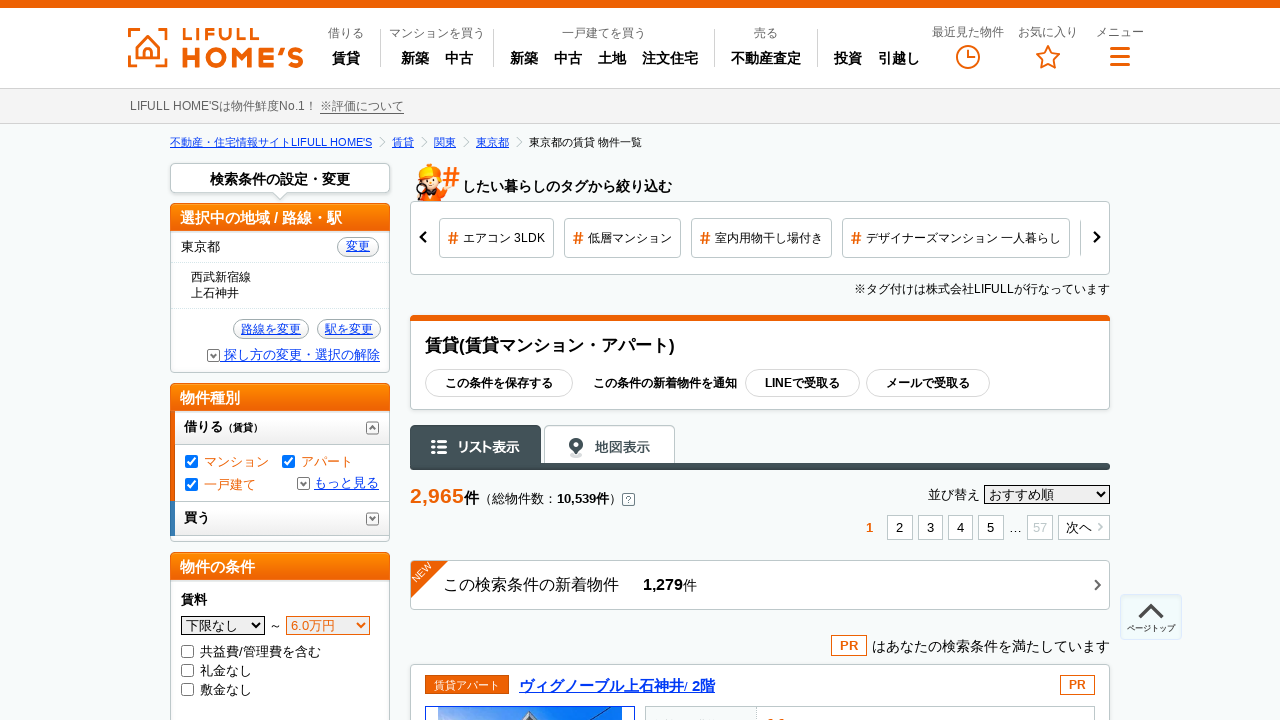

Waited 2 seconds for page to update after price selection
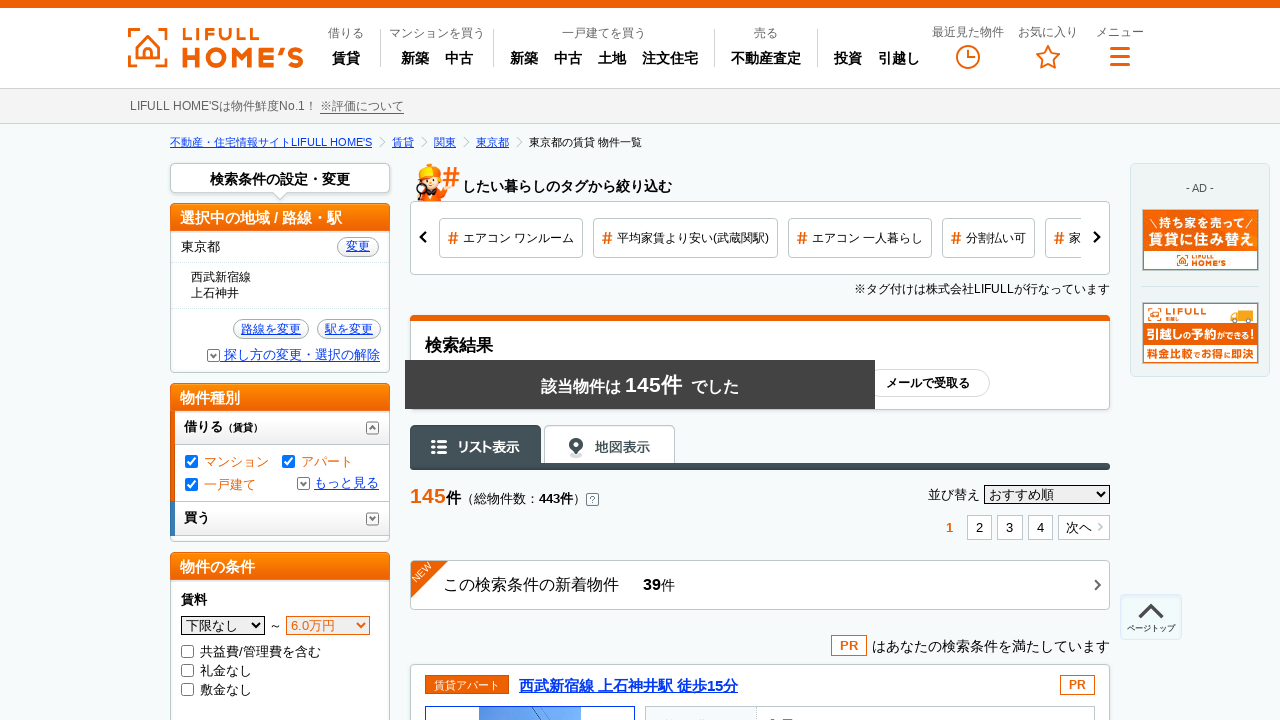

Clicked floor plan checkbox to select it at (188, 714) on #cond_madori_13
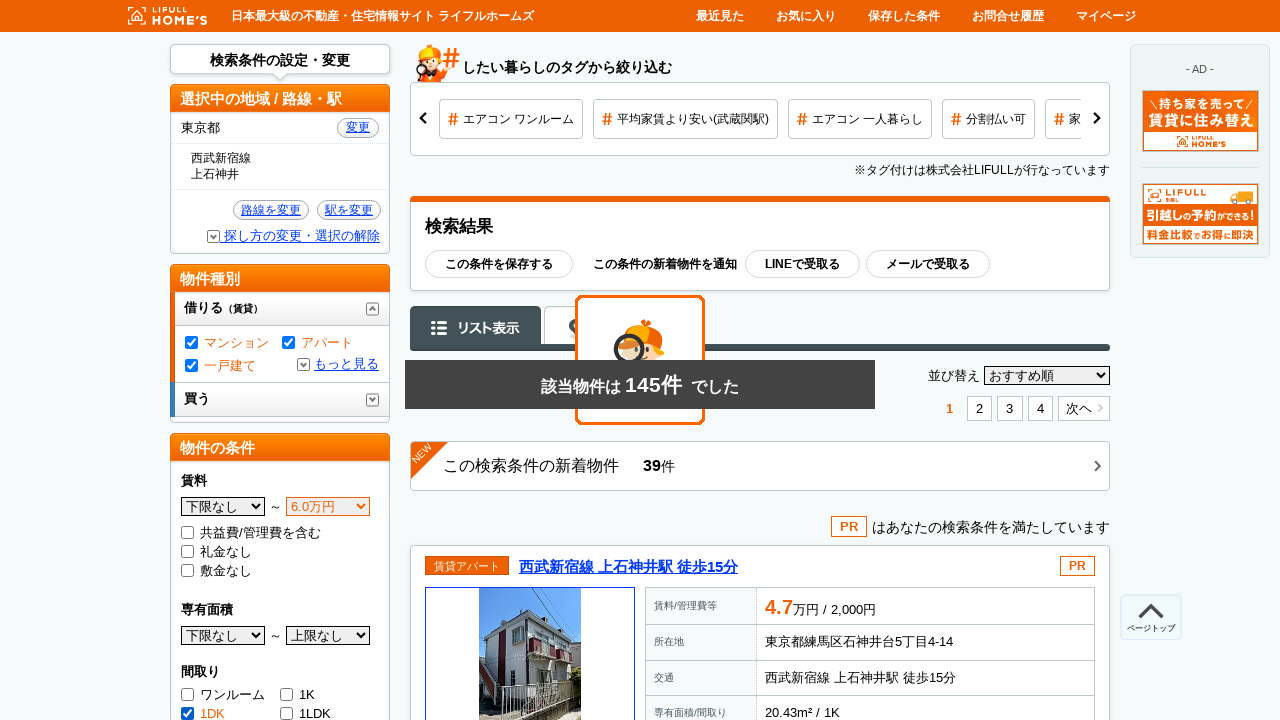

Waited 2 seconds for results to update after floor plan selection
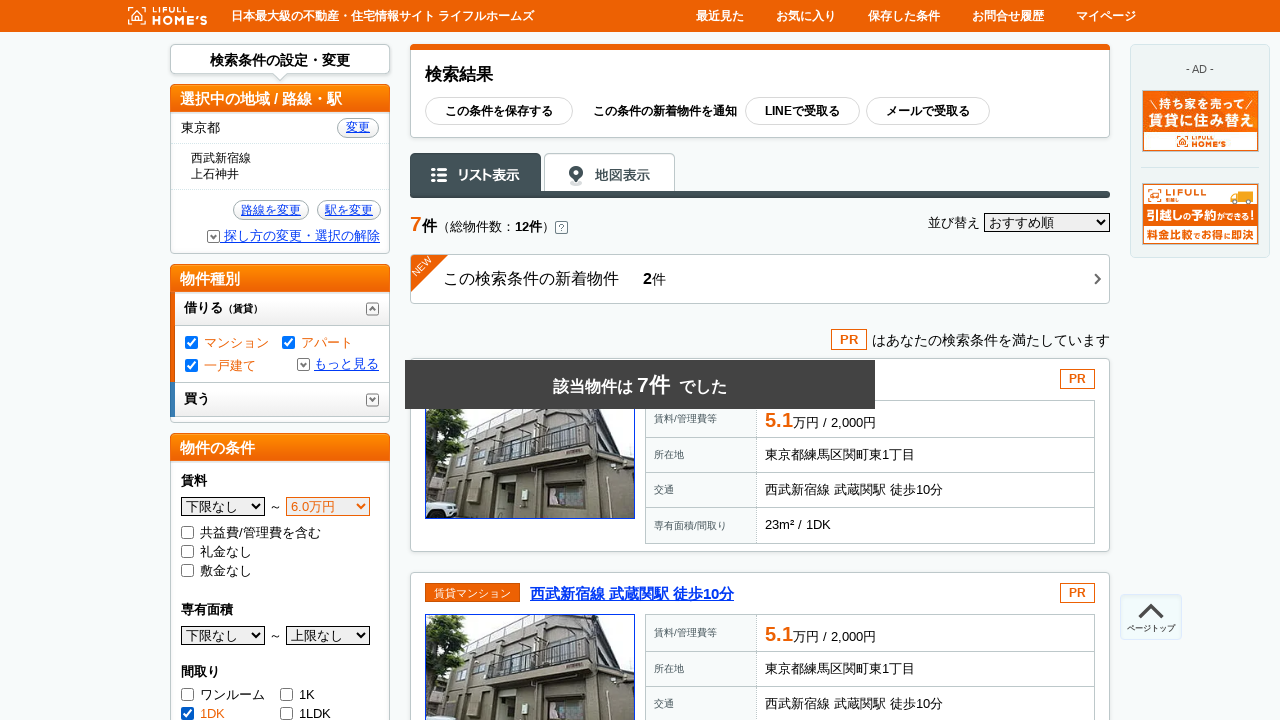

Property listings loaded and verified with correct filters applied
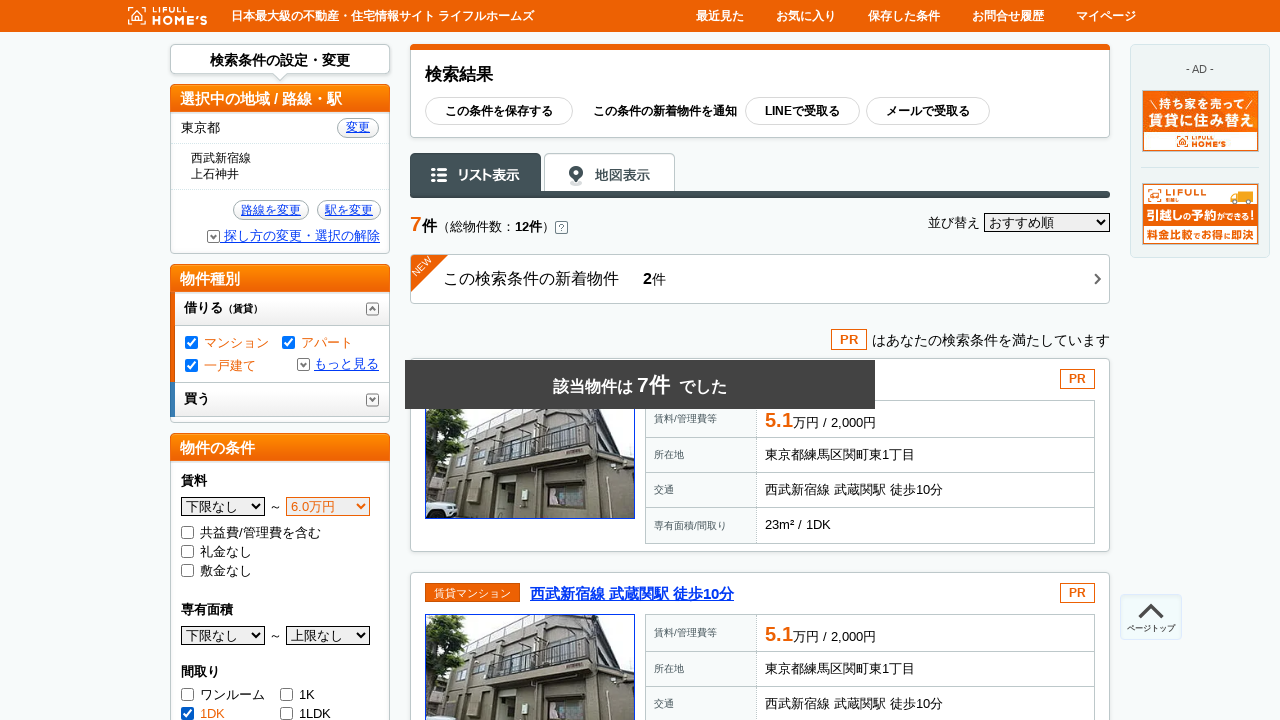

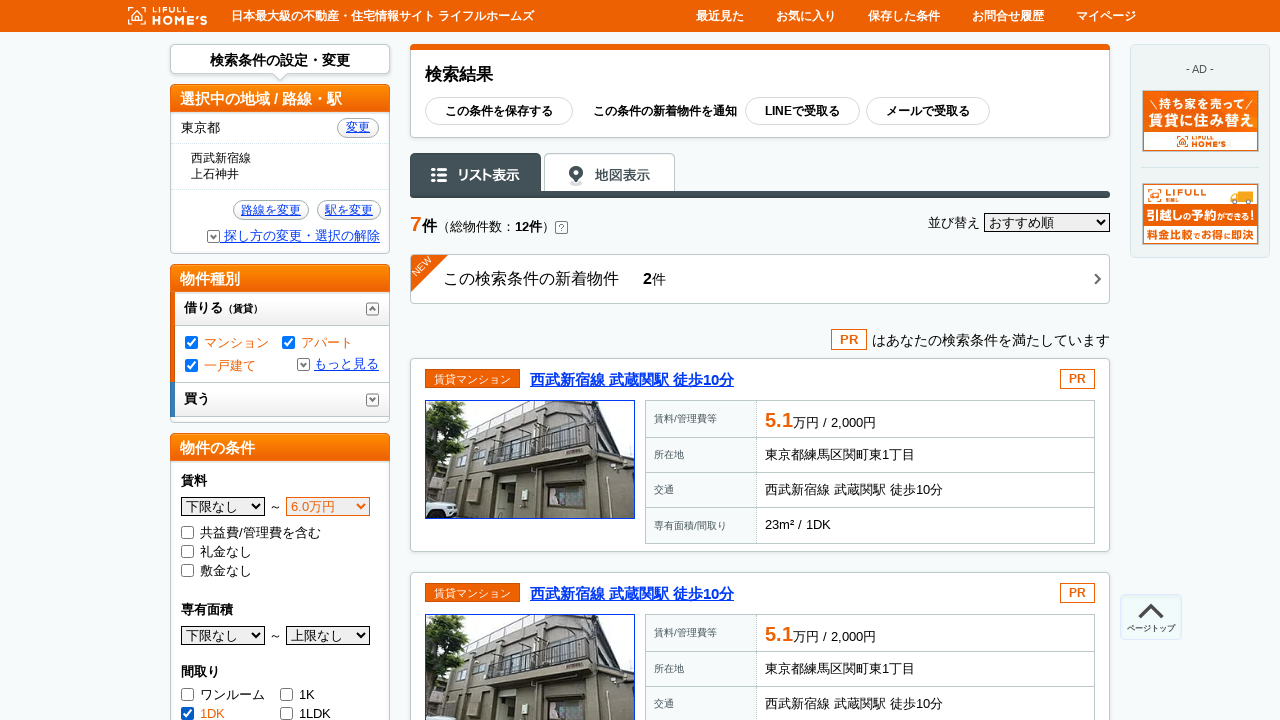